Tests flight booking functionality on BlazeDemo by selecting departure and destination cities from dropdown menus, submitting the form, navigating back, and repeating the selection process.

Starting URL: https://www.blazedemo.com

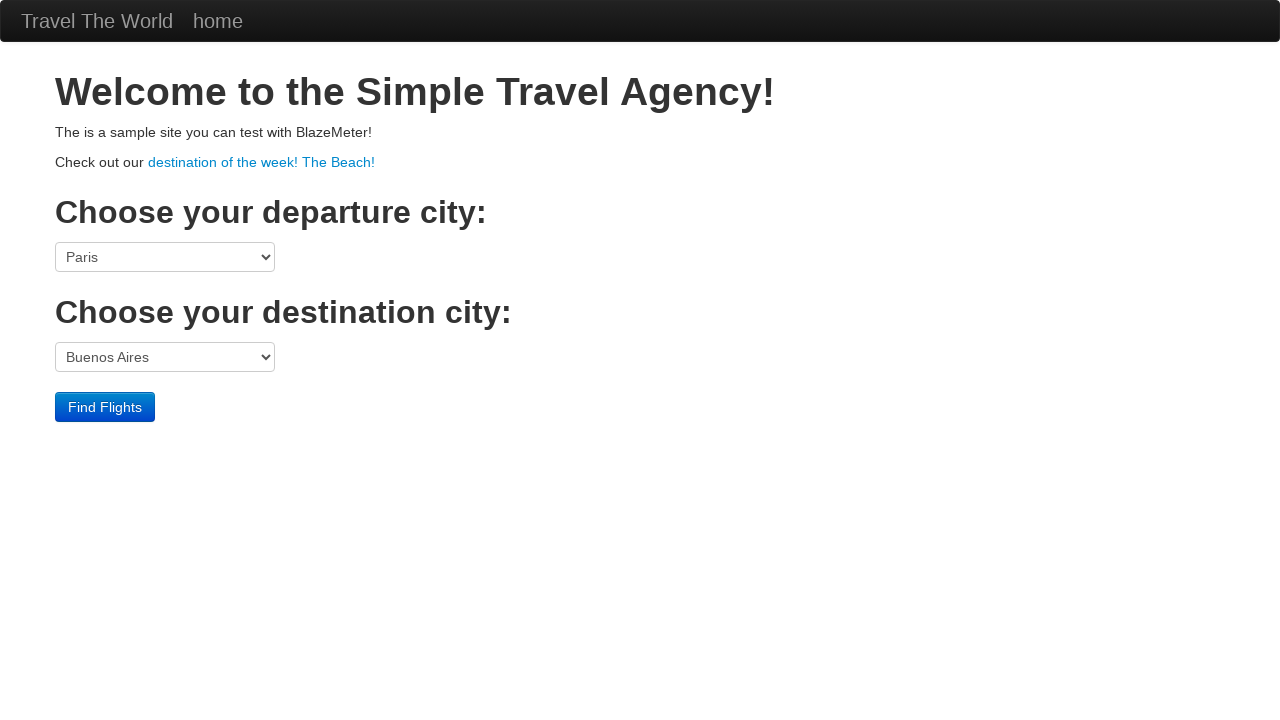

Clicked departure city dropdown at (165, 257) on select[name='fromPort']
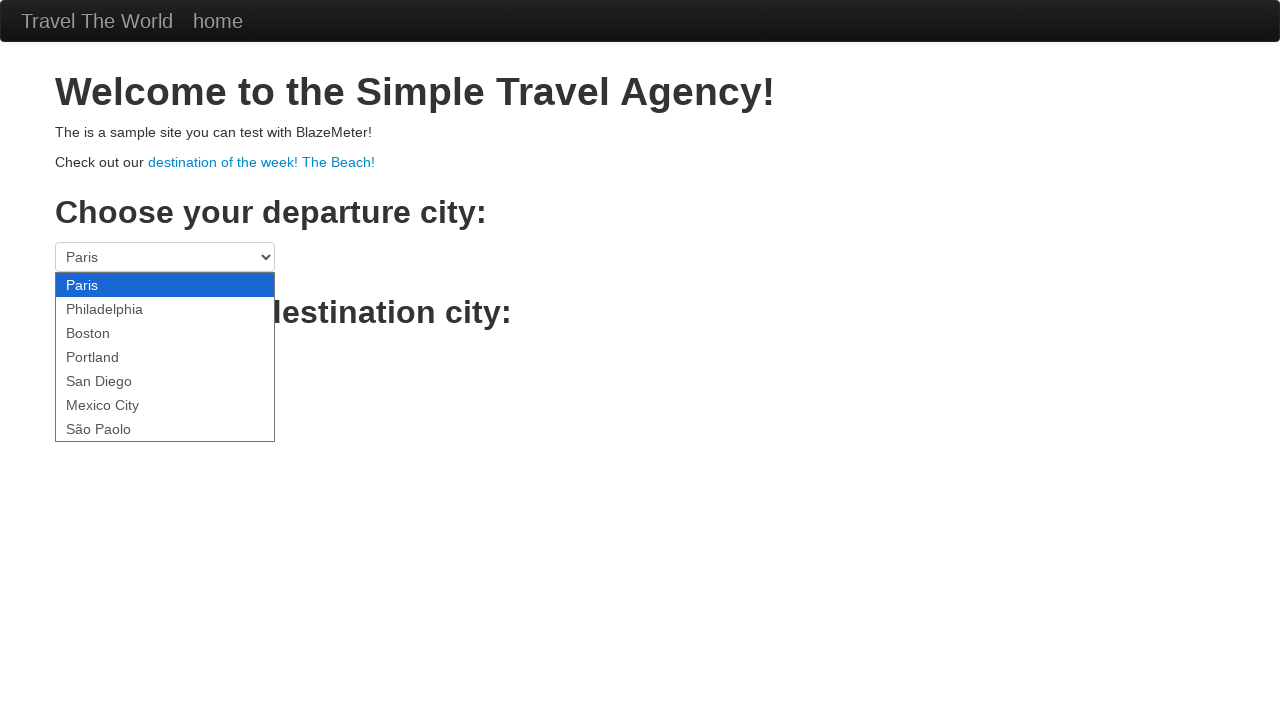

Selected San Diego as departure city on select[name='fromPort']
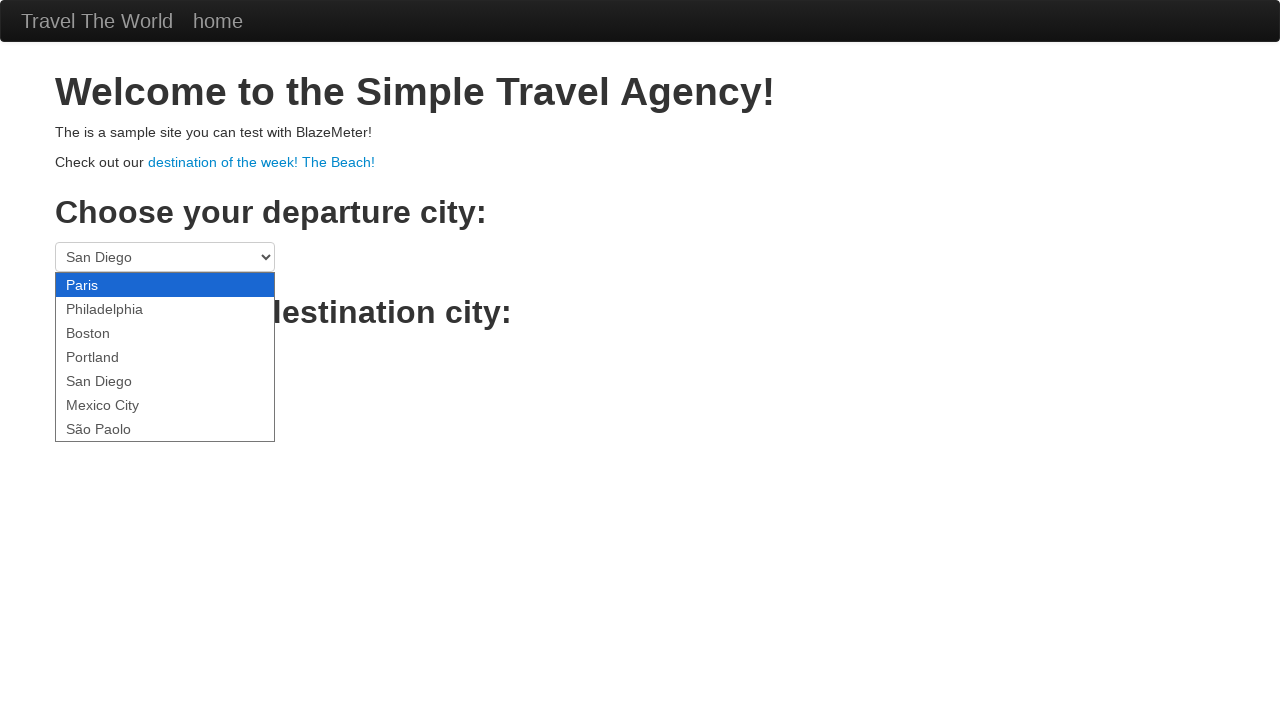

Clicked destination city dropdown at (165, 357) on select[name='toPort']
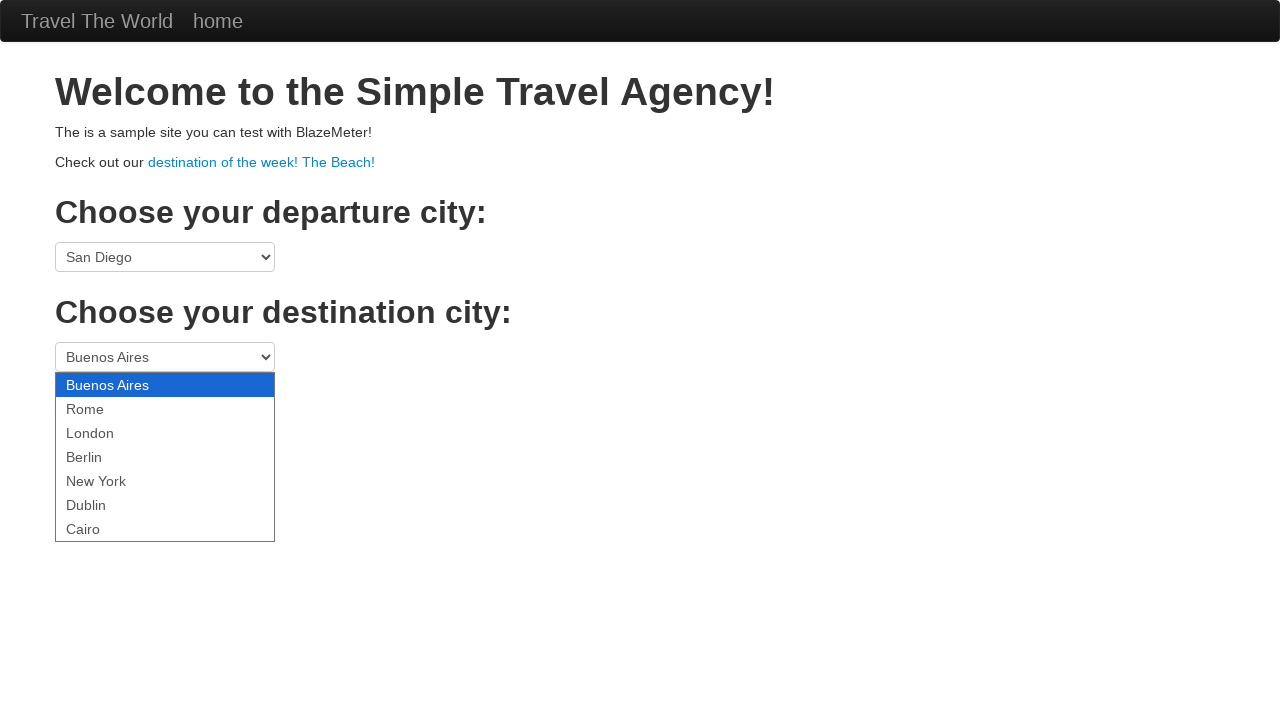

Selected destination city at index 3 on select[name='toPort']
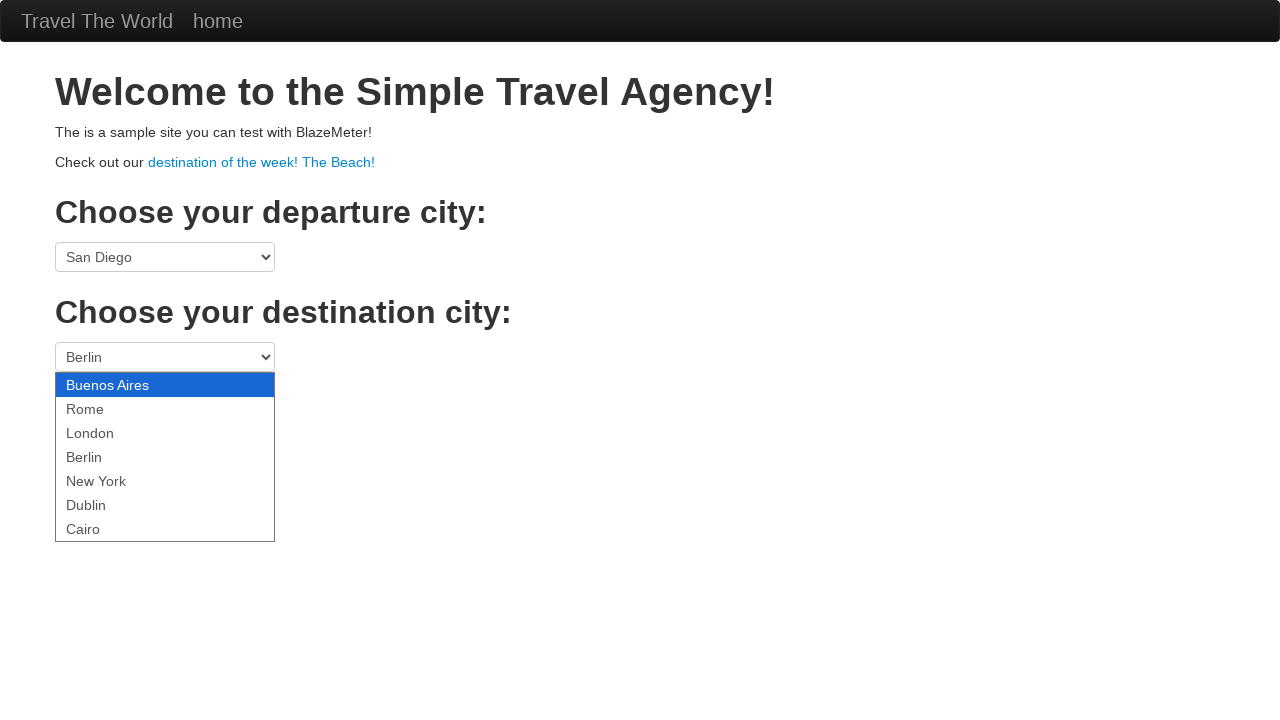

Clicked Find Flights button to submit form at (105, 407) on input[type='submit']
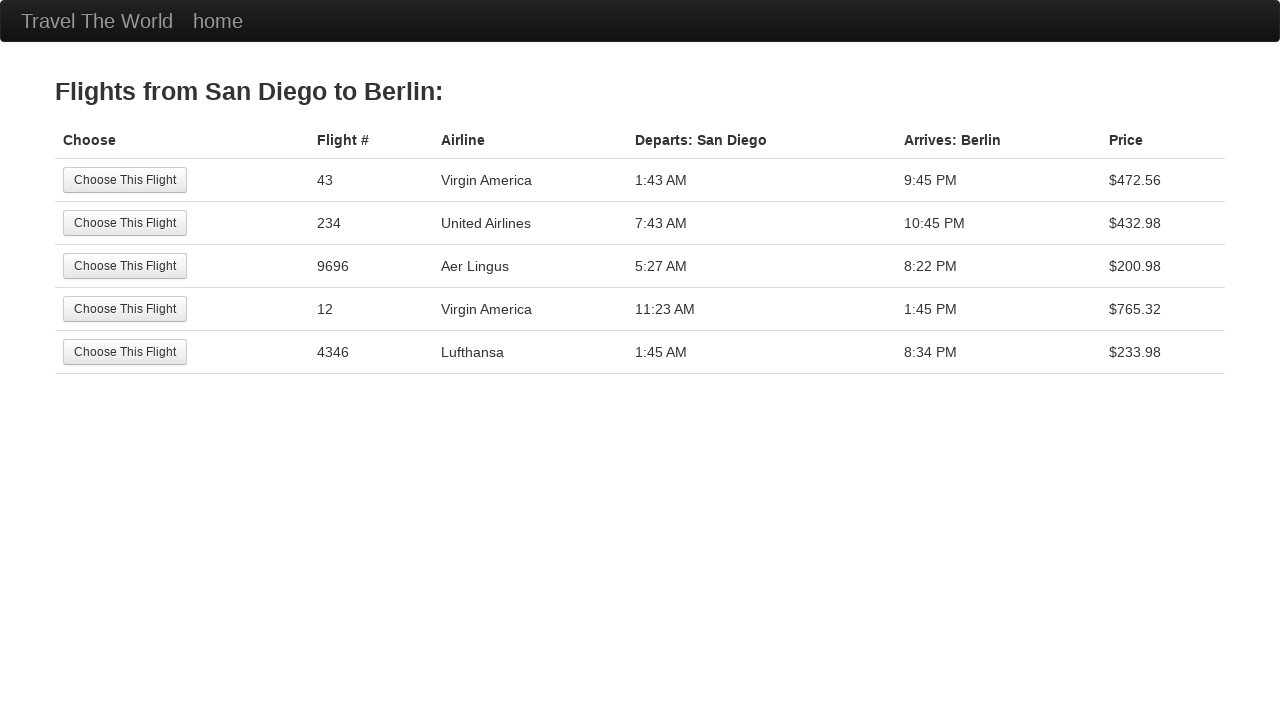

Navigated back to BlazeDemo home page
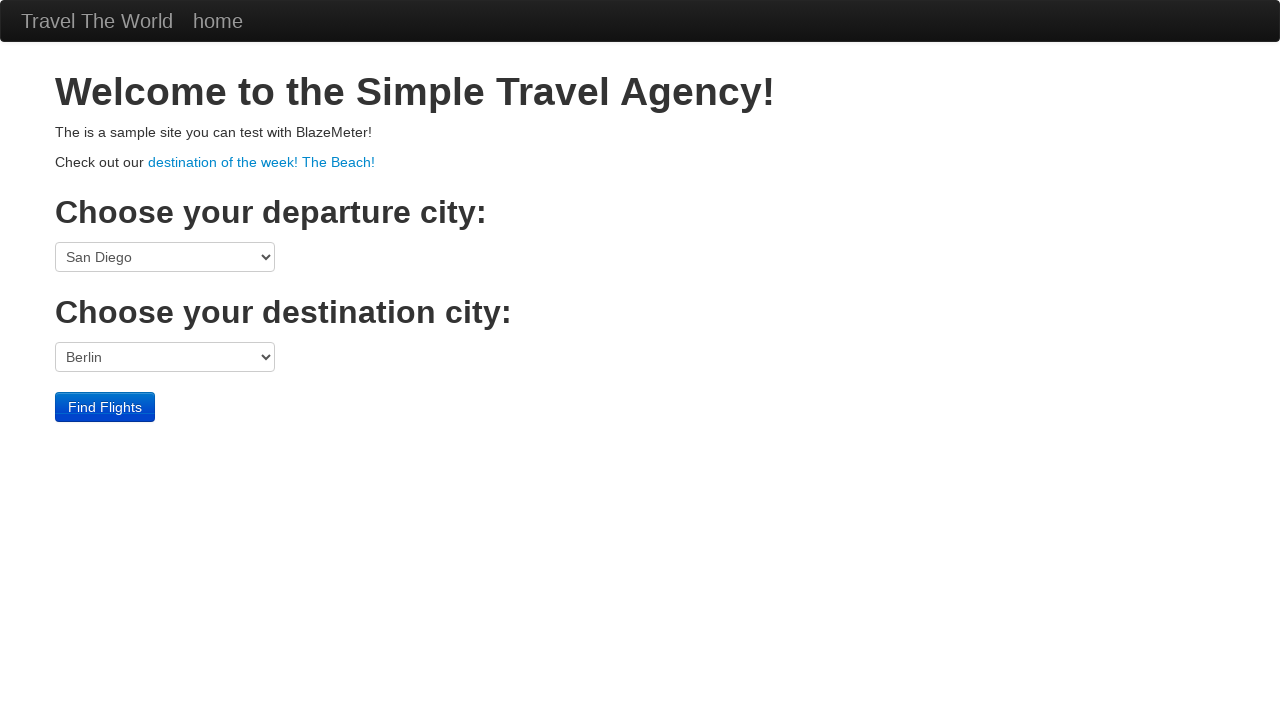

Clicked destination city dropdown again at (165, 357) on select[name='toPort']
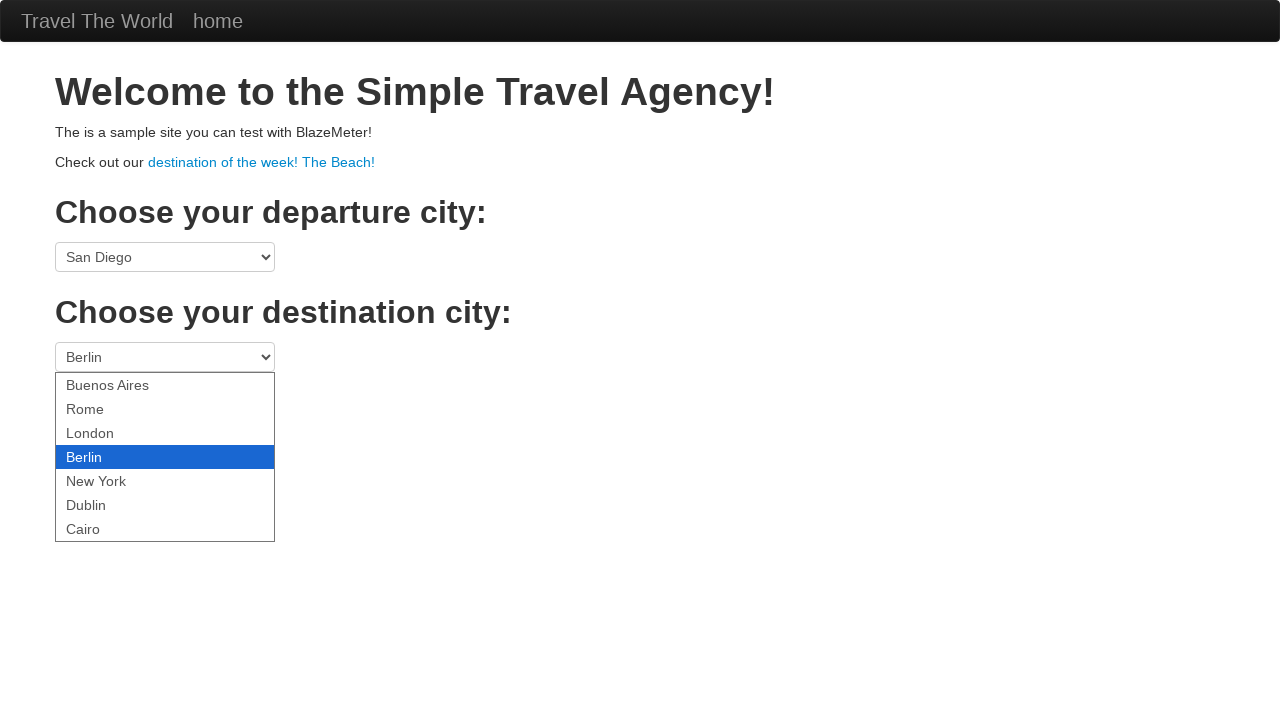

Selected destination city at index 3 again on select[name='toPort']
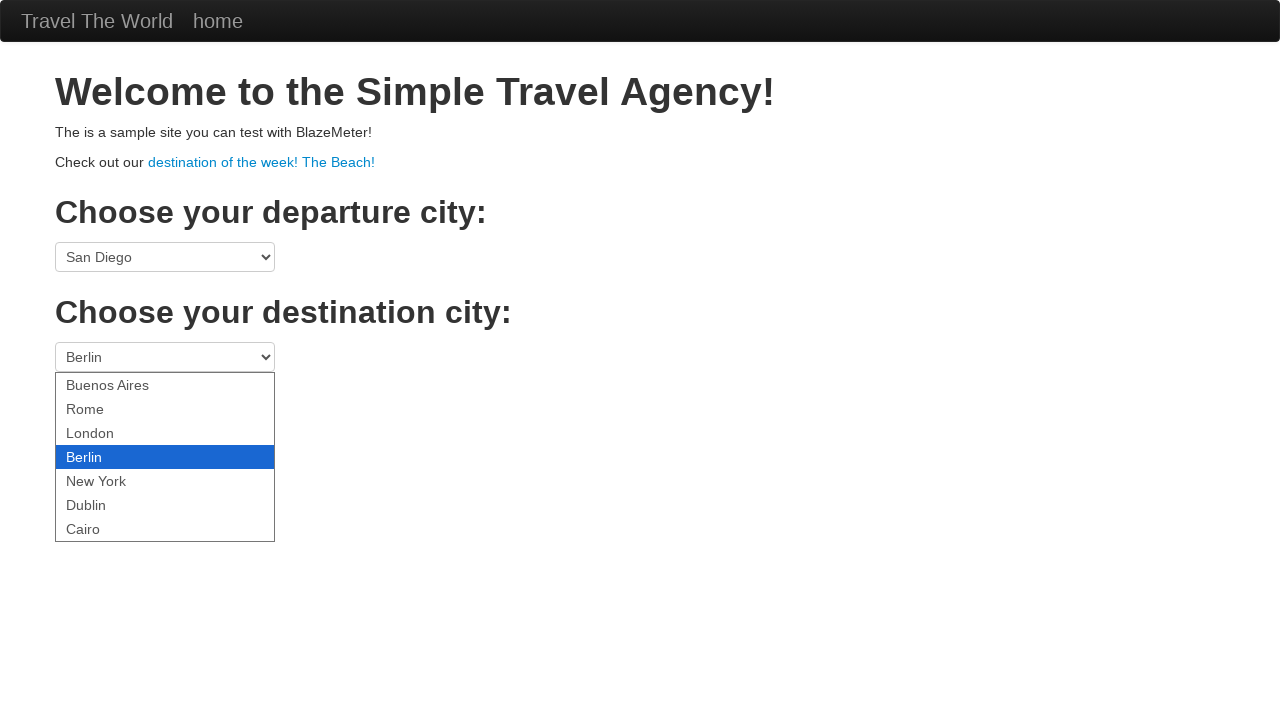

Clicked Find Flights button to submit form again at (105, 407) on input[type='submit']
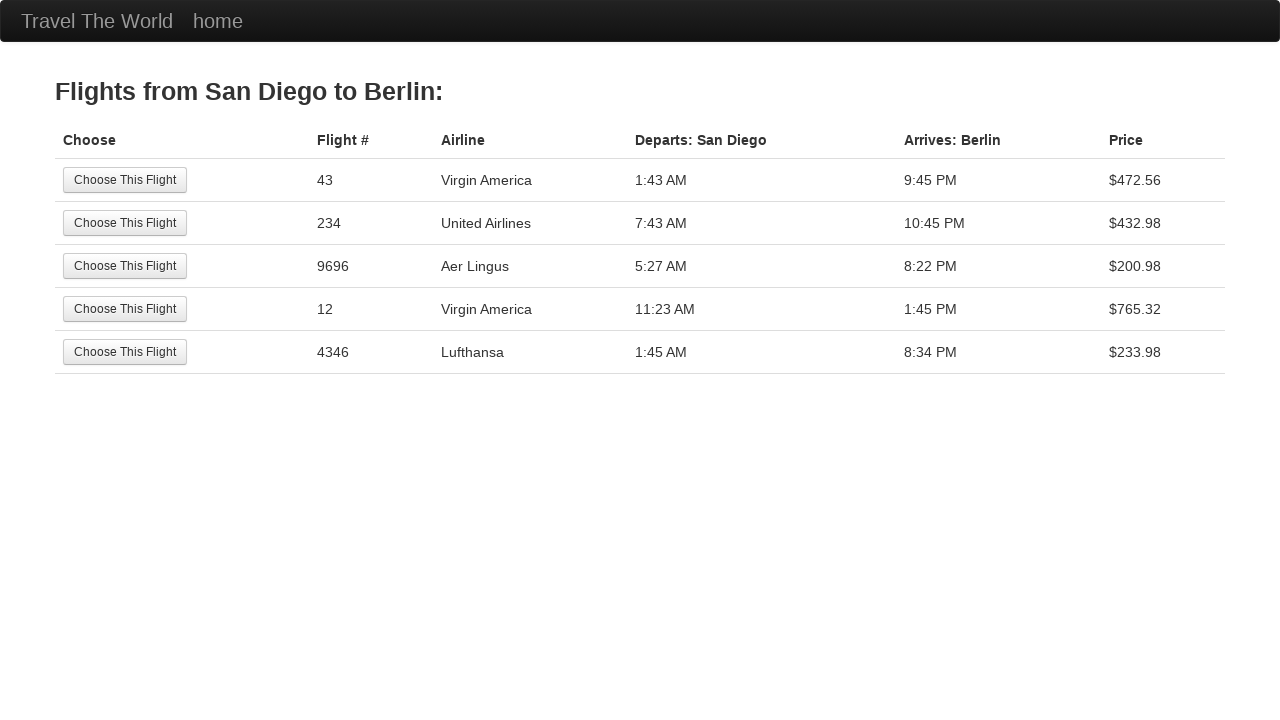

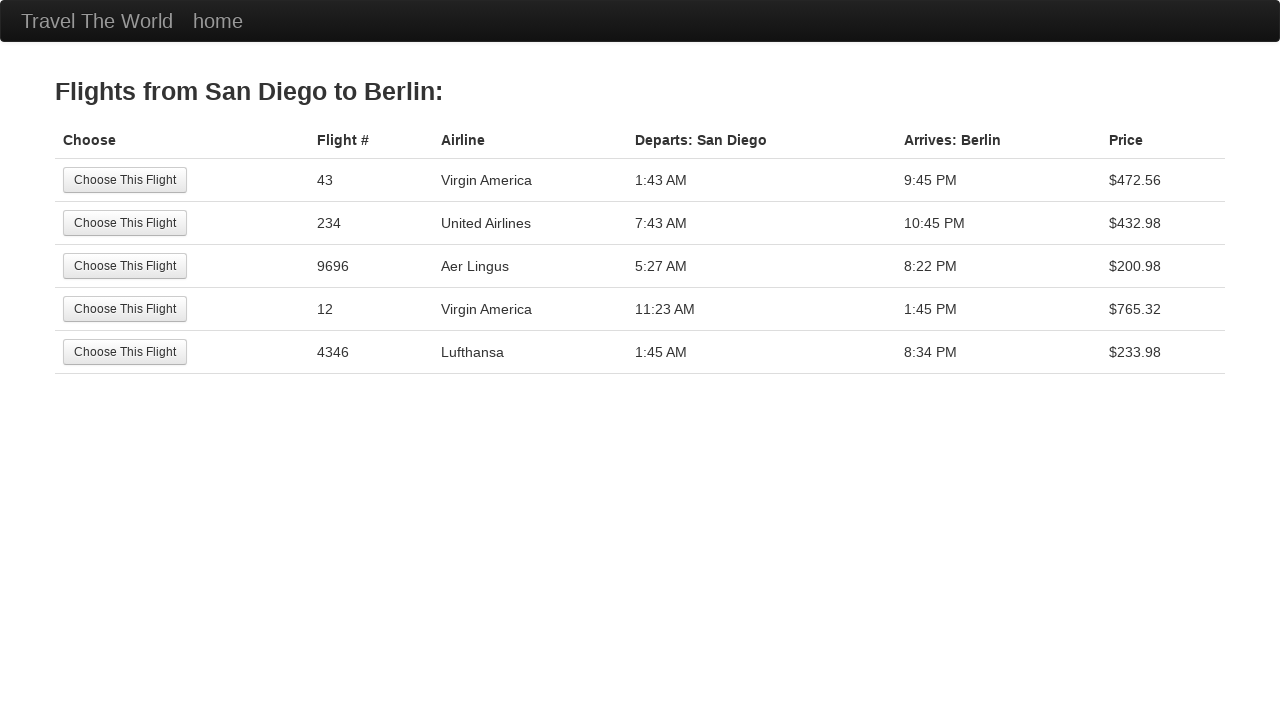